Tests JavaScript alert handling by clicking buttons that trigger different types of dialogs (confirm, alert, prompt) and accepting them with appropriate responses.

Starting URL: https://the-internet.herokuapp.com/javascript_alerts

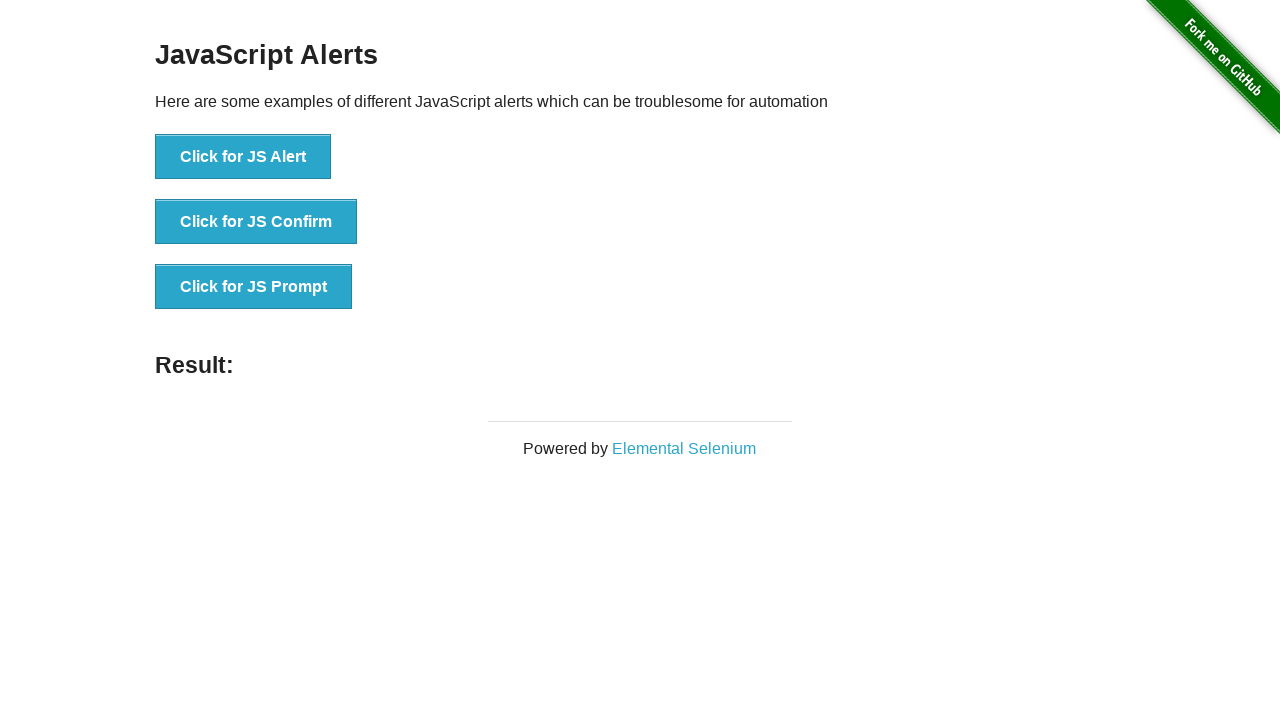

Set up dialog handler for alert, confirm, and prompt dialogs
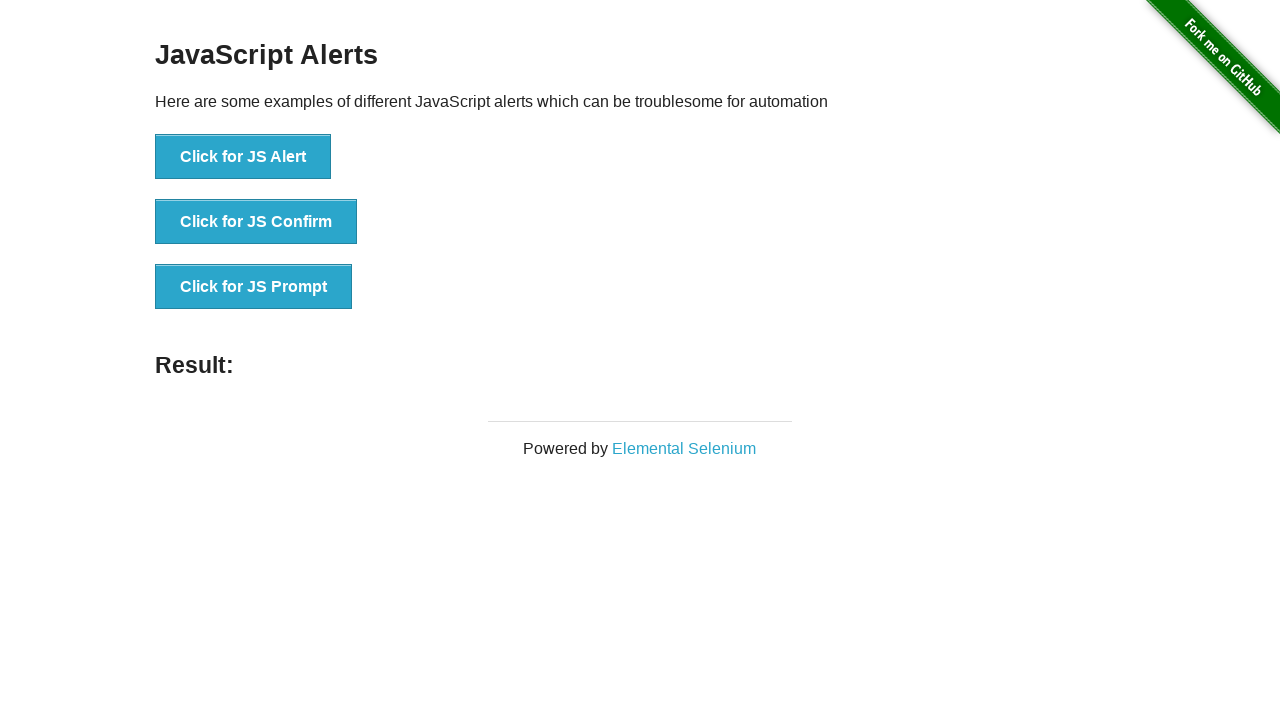

Clicked 'Click for JS Confirm' button to trigger confirm dialog at (256, 222) on xpath=//button[text()='Click for JS Confirm']
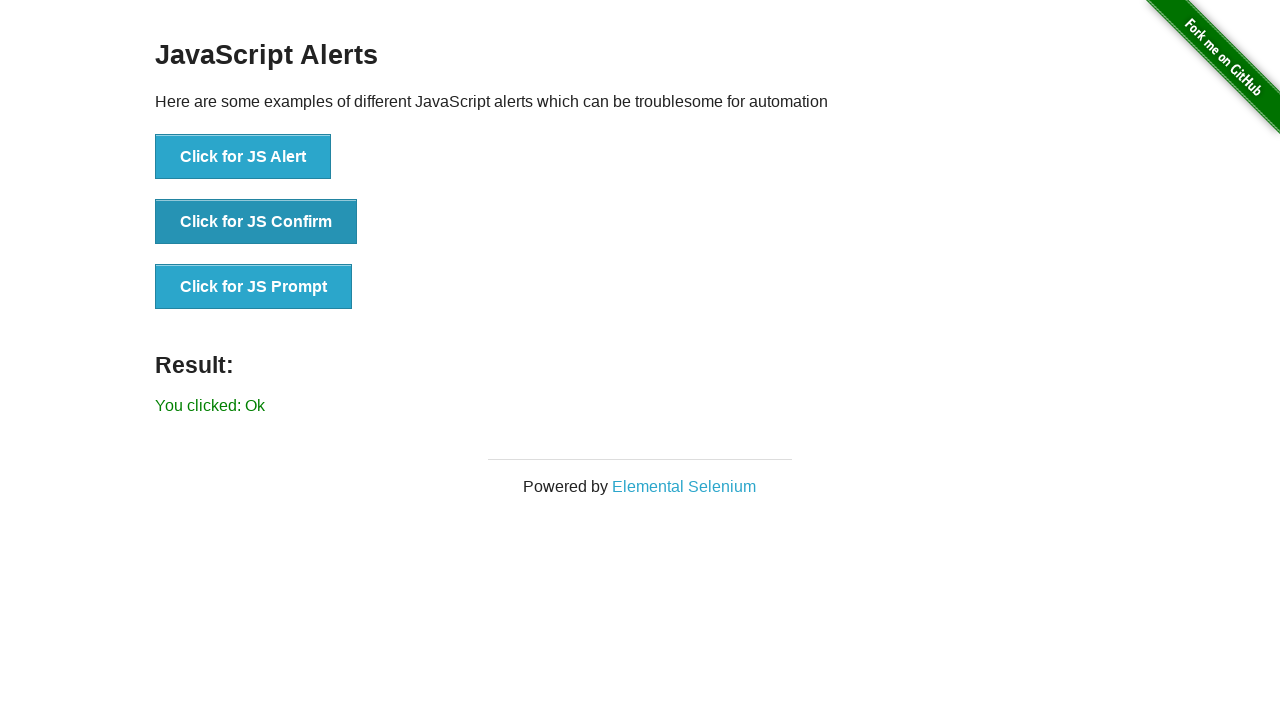

Waited 2000ms for confirm dialog to be handled and processed
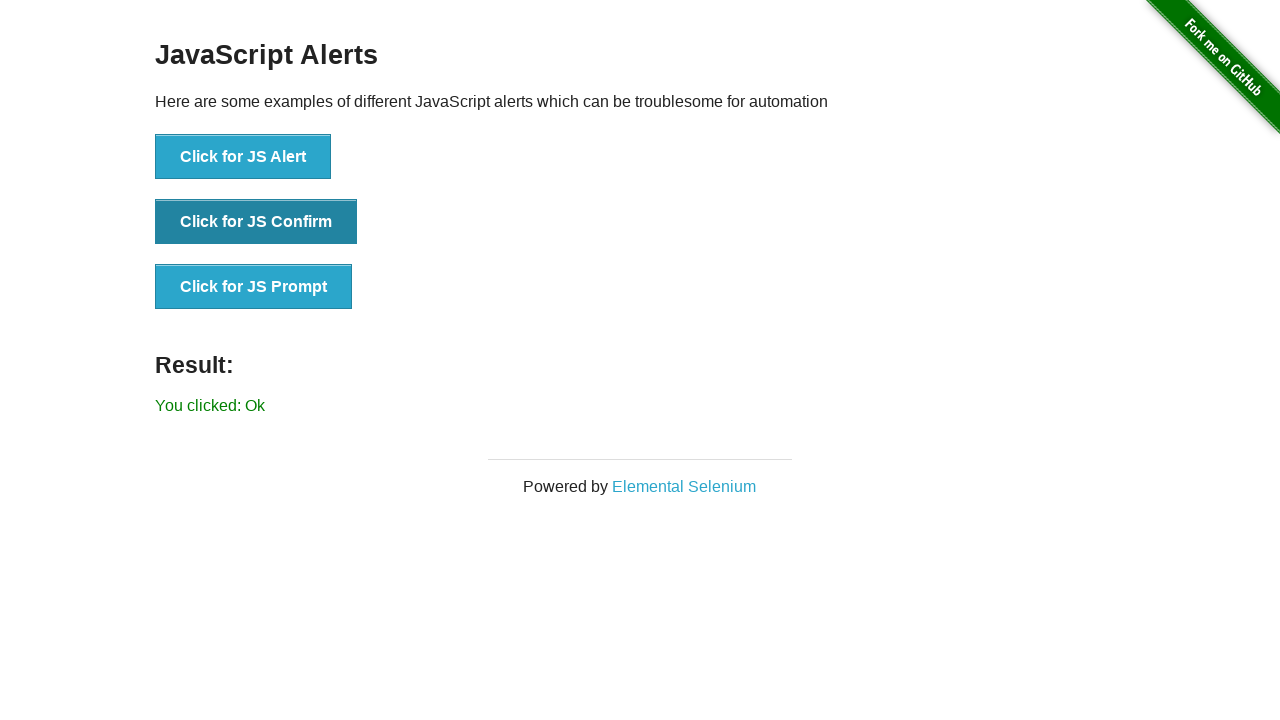

Clicked 'Click for JS Alert' button to trigger alert dialog at (243, 157) on xpath=//button[text()='Click for JS Alert']
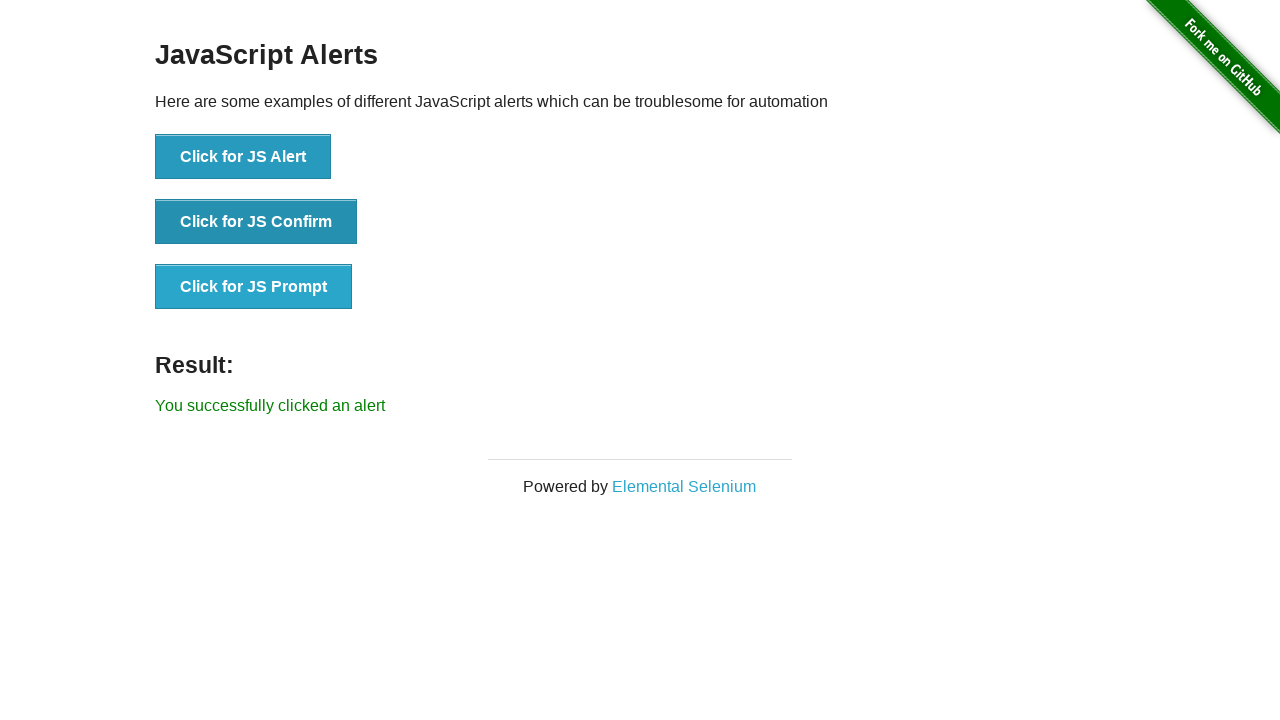

Waited 2000ms for alert dialog to be handled and processed
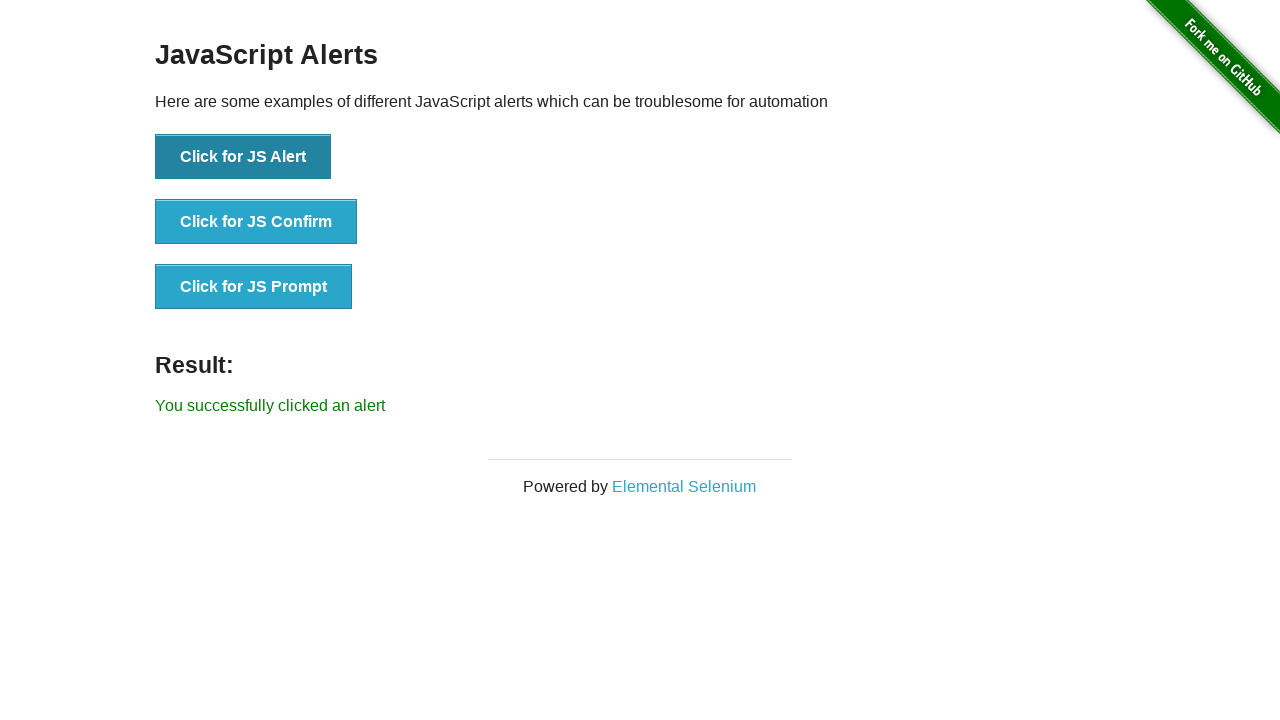

Clicked 'Click for JS Prompt' button to trigger prompt dialog at (254, 287) on xpath=//button[text()='Click for JS Prompt']
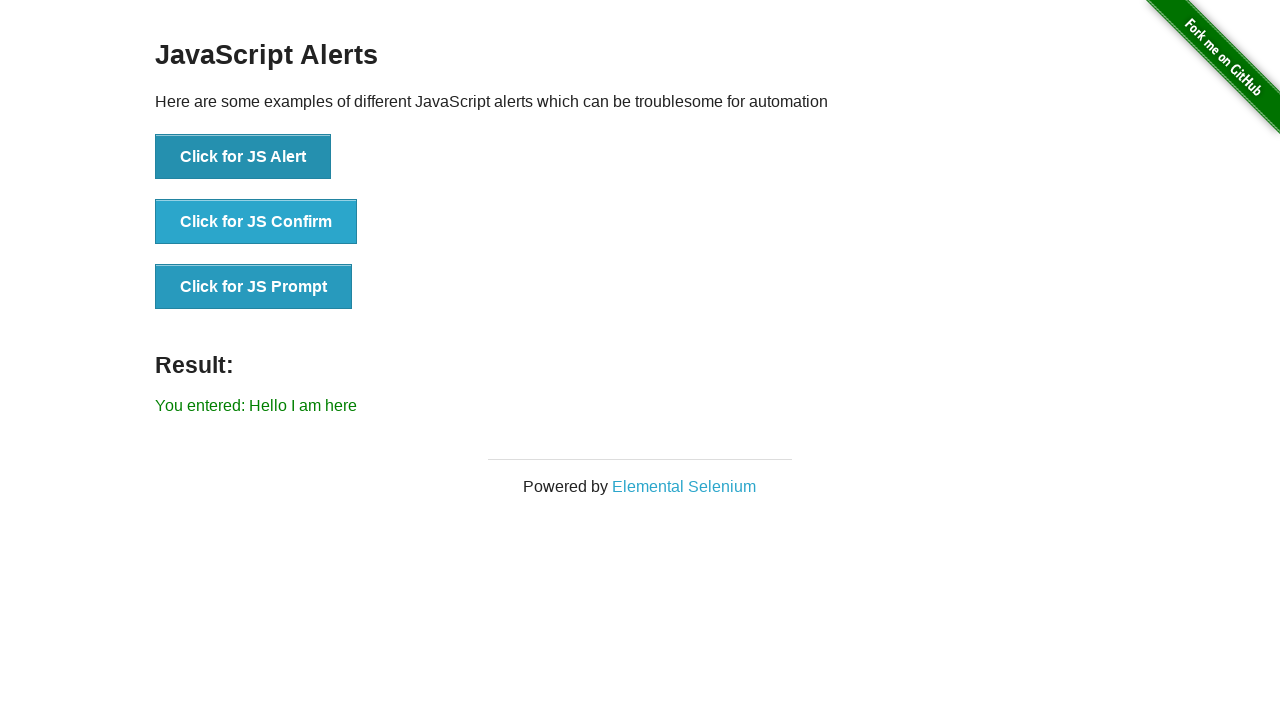

Waited 2000ms for prompt dialog to be handled with response 'Hello I am here'
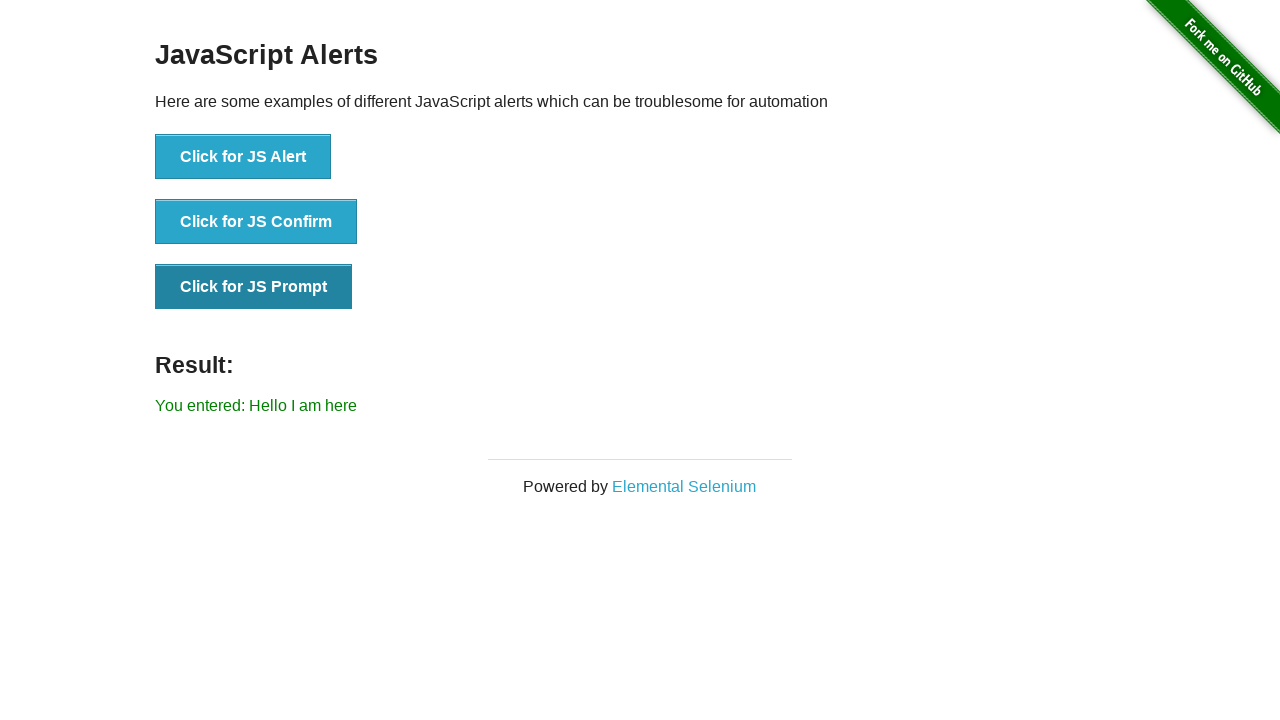

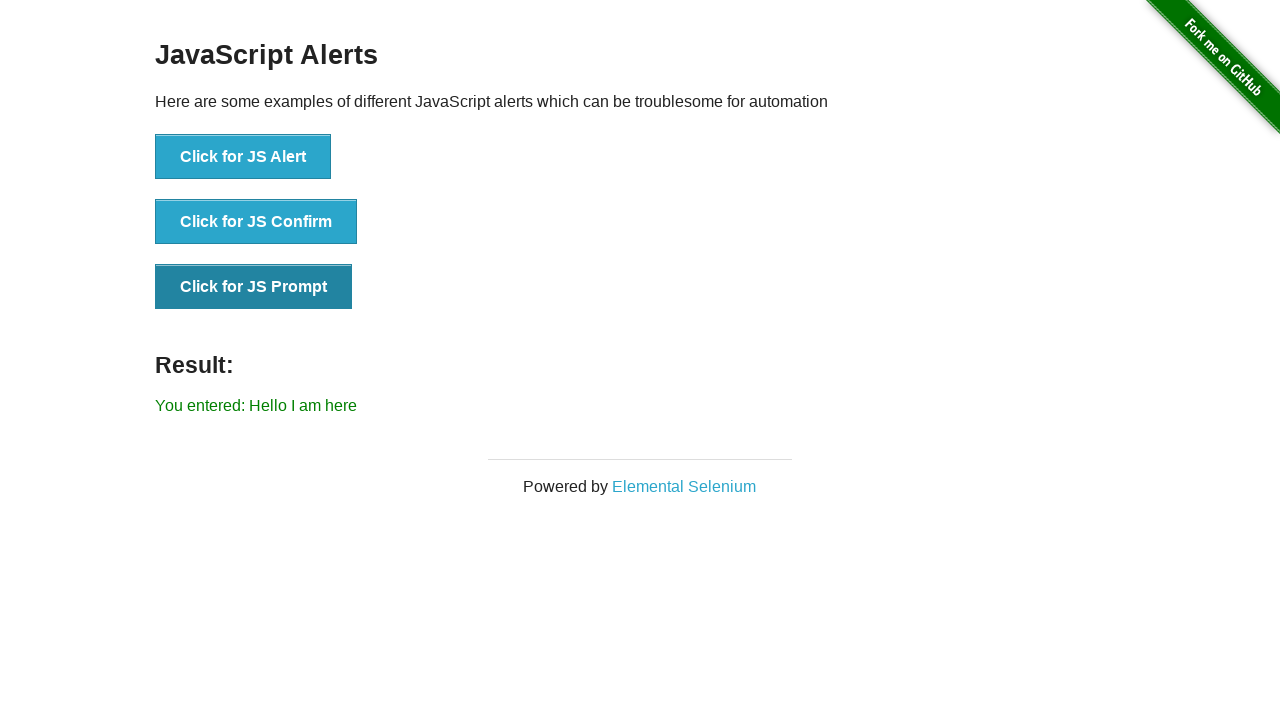